Tests a webmail interface by clicking on a folder in the tree view, then selecting different email items and verifying the sender names are displayed correctly.

Starting URL: https://ej2.syncfusion.com/showcase/typescript/webmail/#/home

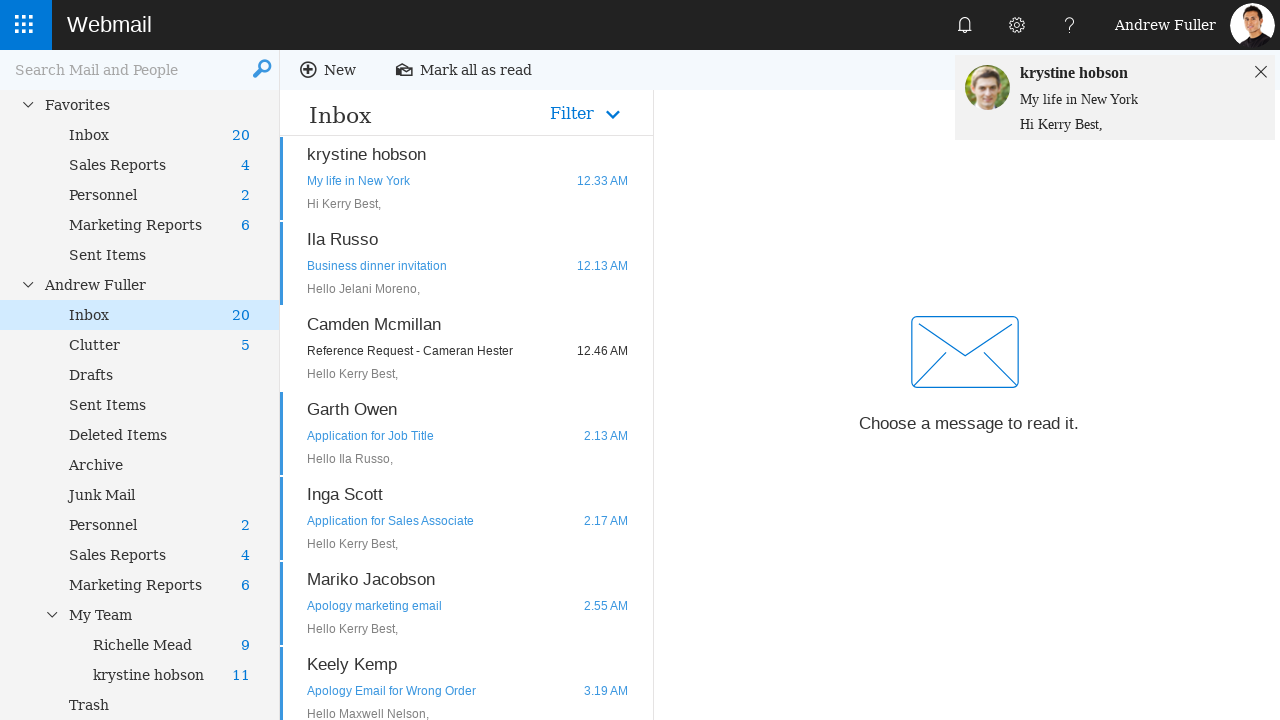

Clicked on folder with data-uid='21' in tree view at (159, 705) on #tree li.e-level-2[data-uid='21']
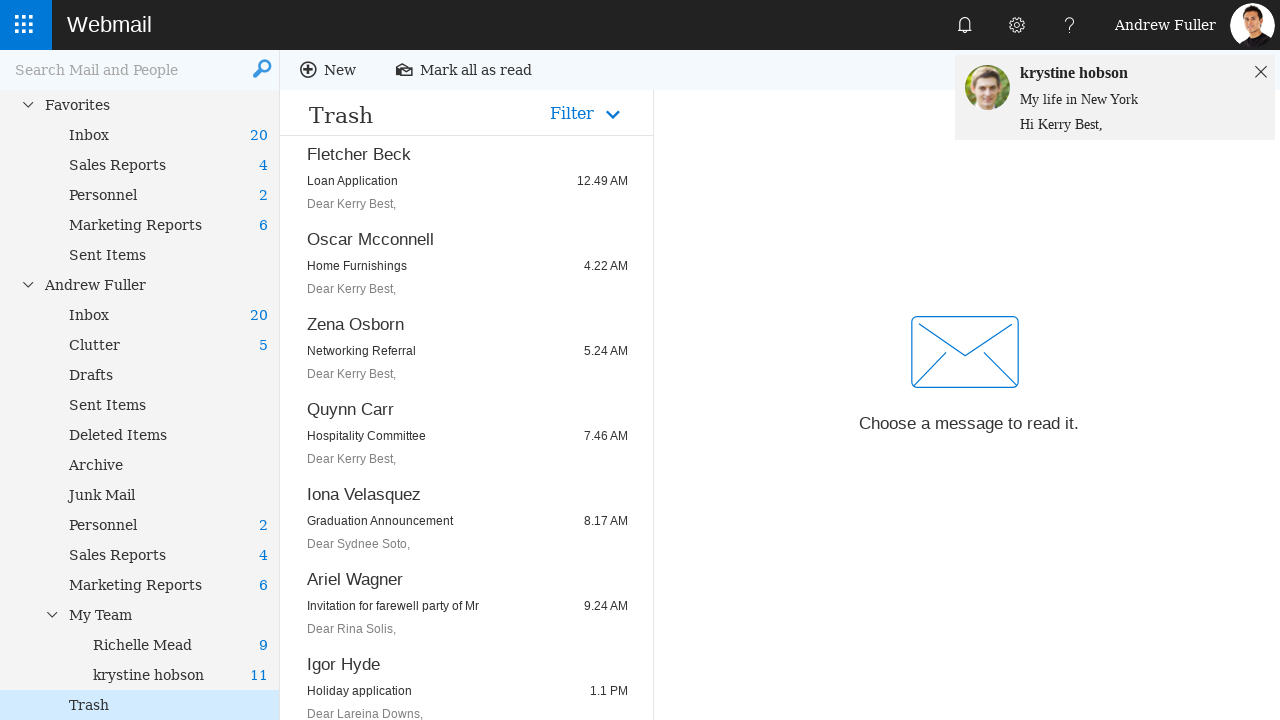

Clicked on email item SF10205 at (466, 178) on li.e-level-1[data-uid='SF10205']
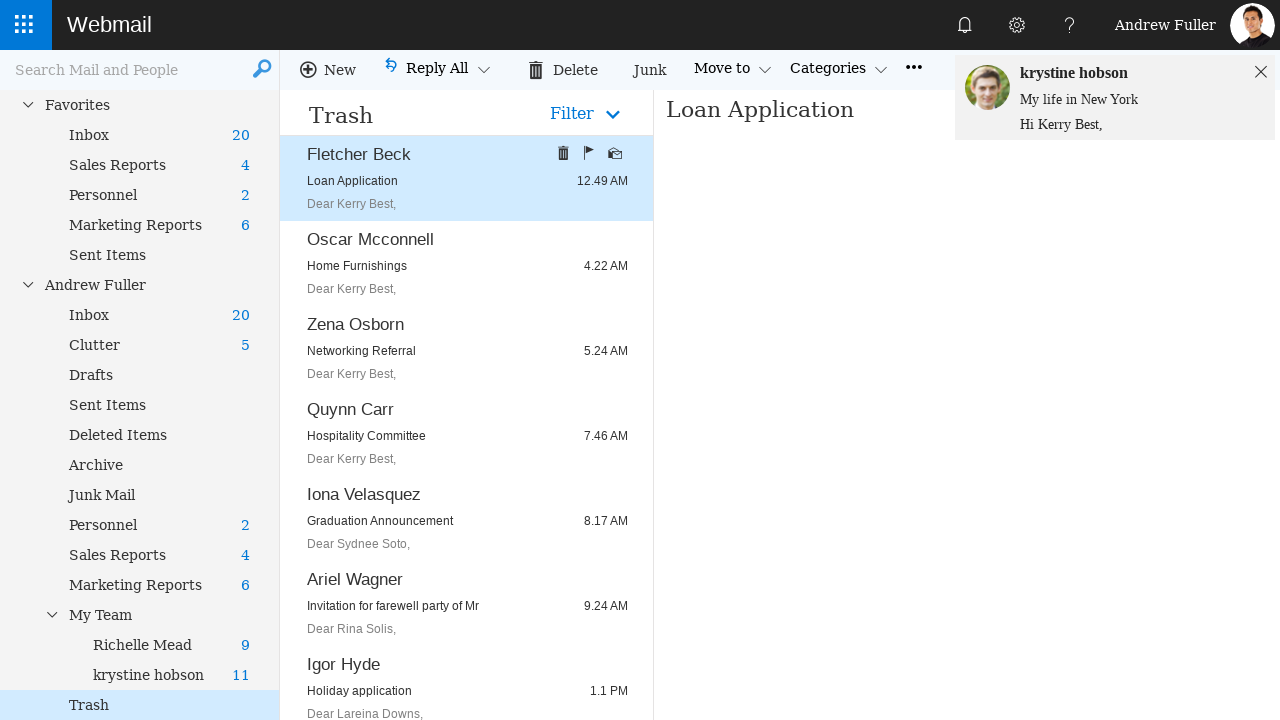

Waited for sender name field to load
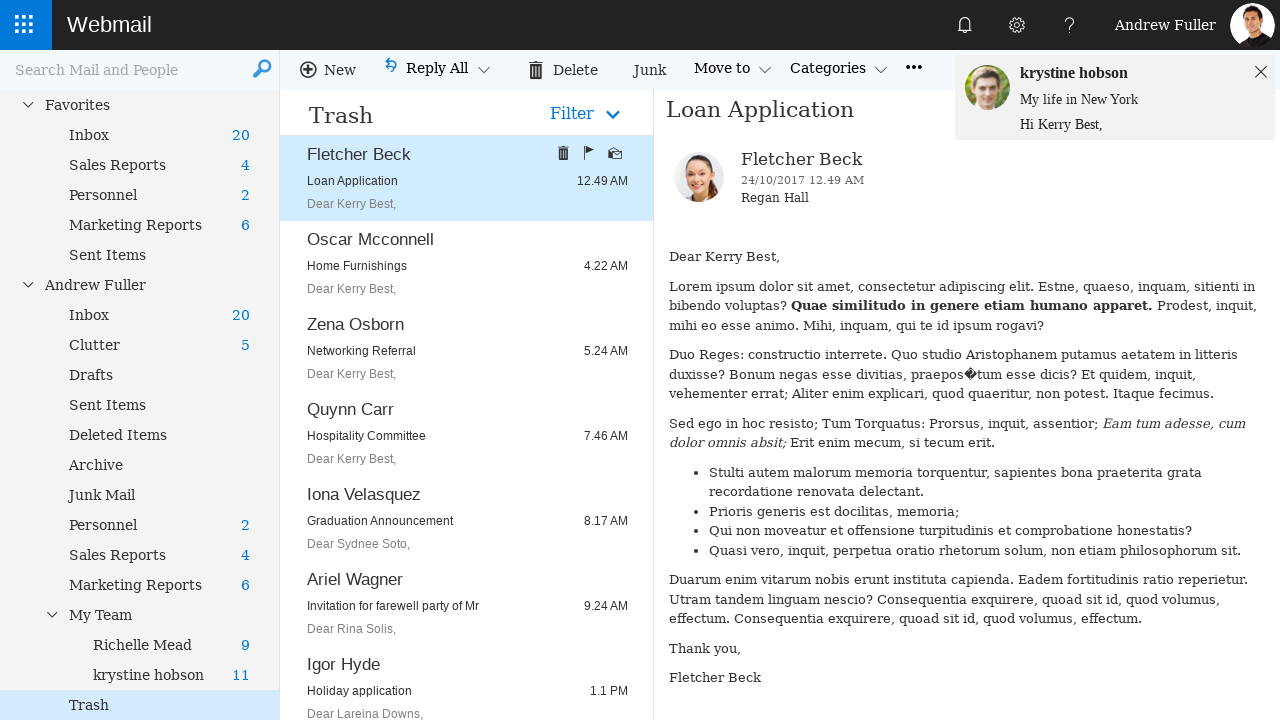

Verified sender name is 'Fletcher Beck'
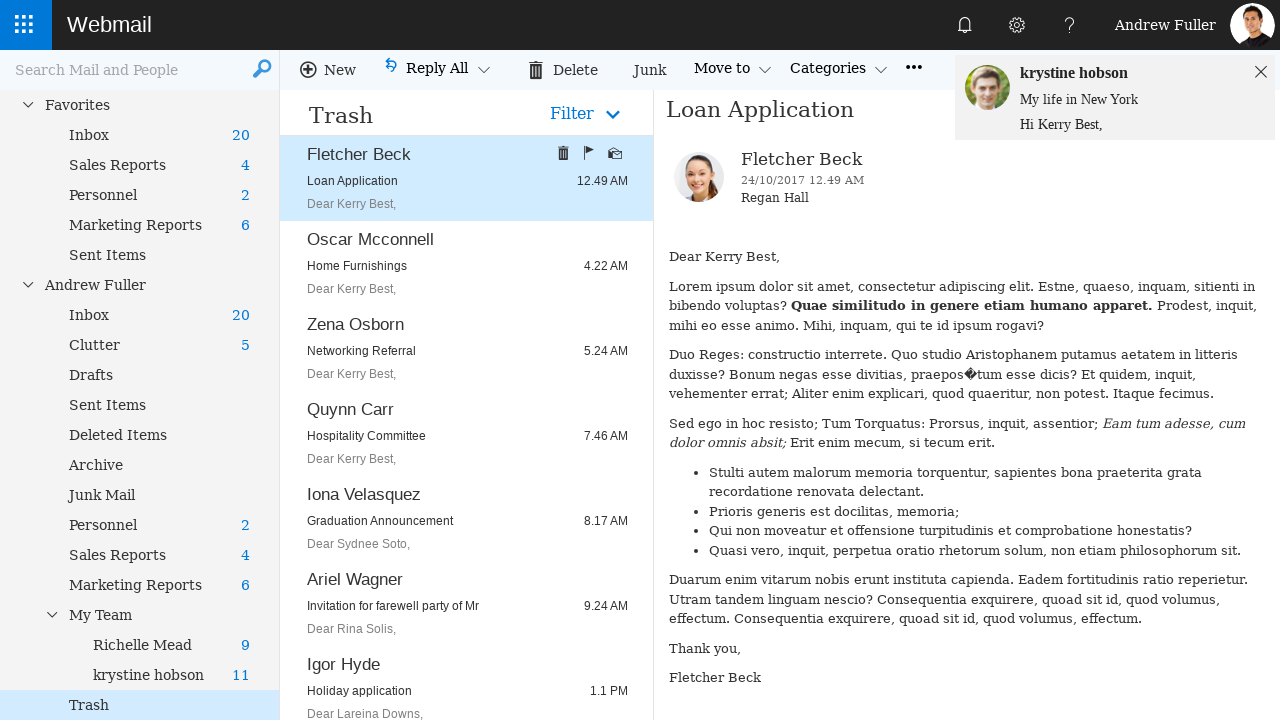

Clicked on email item SF10202 at (466, 264) on li.e-level-1[data-uid='SF10202']
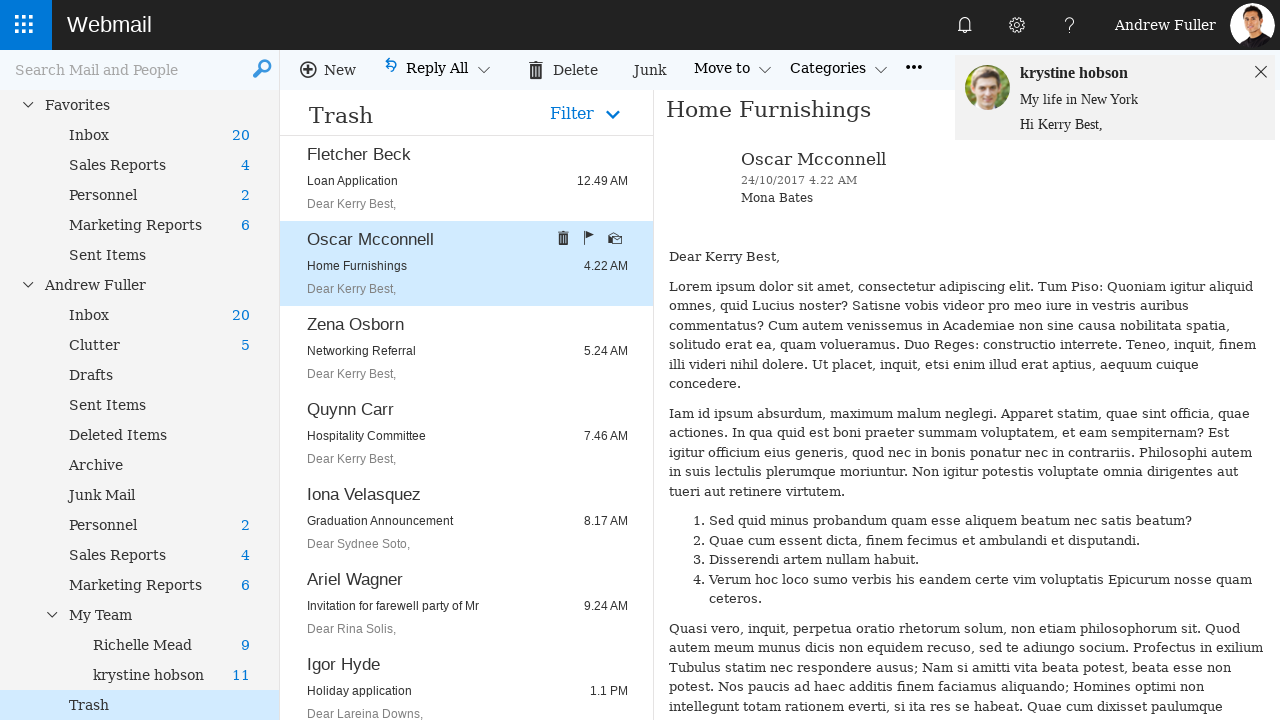

Waited for sender name field to load
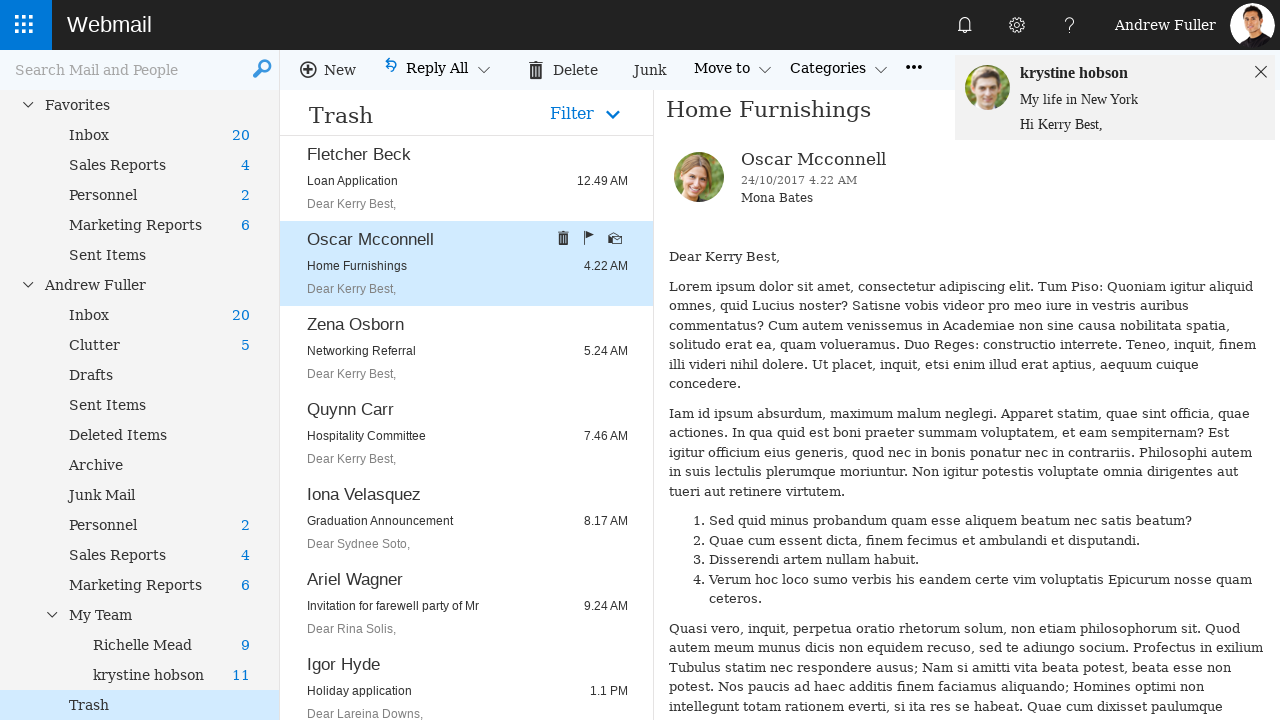

Verified sender name is 'Oscar Mcconnell'
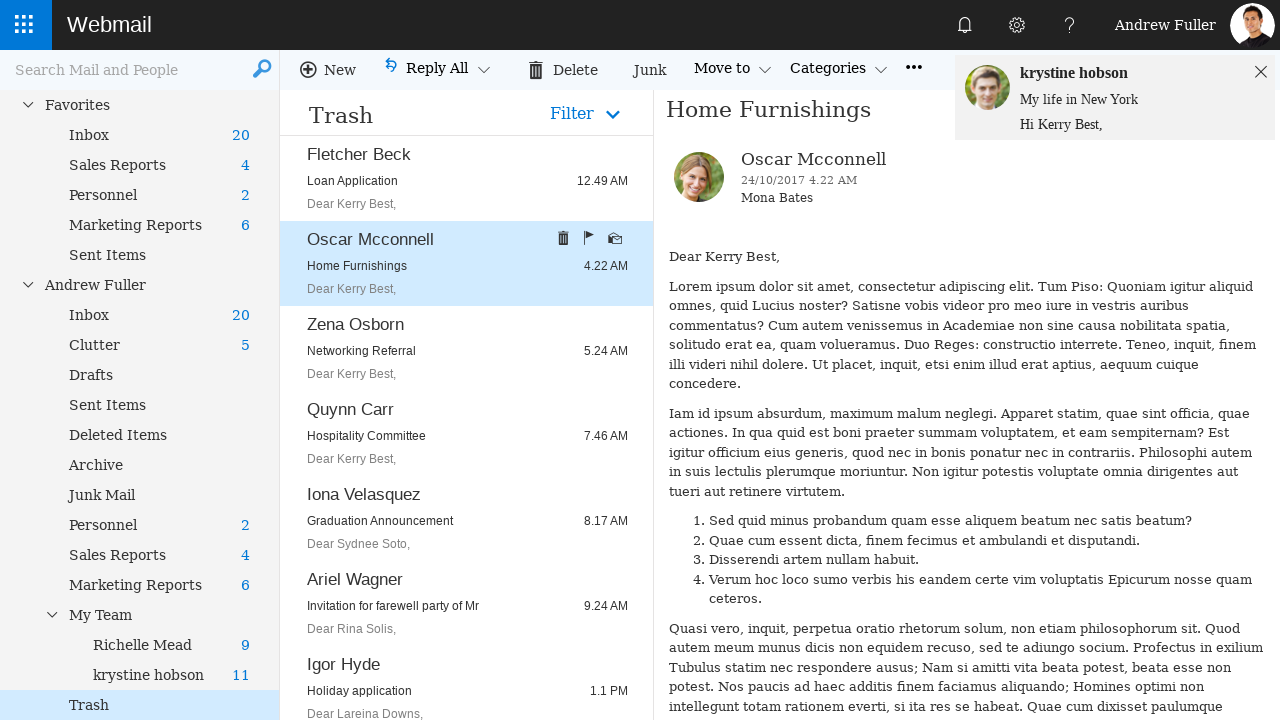

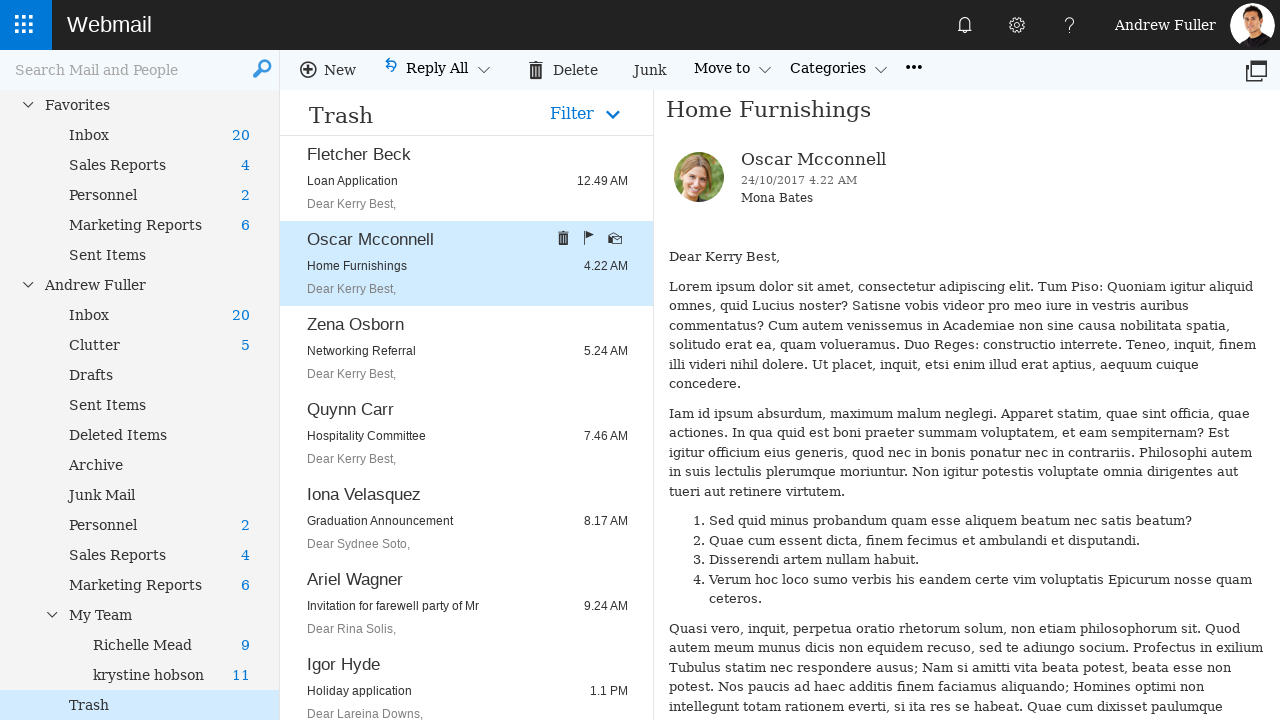